Navigates to a mortgage calculator website and verifies the page loads by checking the title is present.

Starting URL: https://www.mortgagecalculator.org/

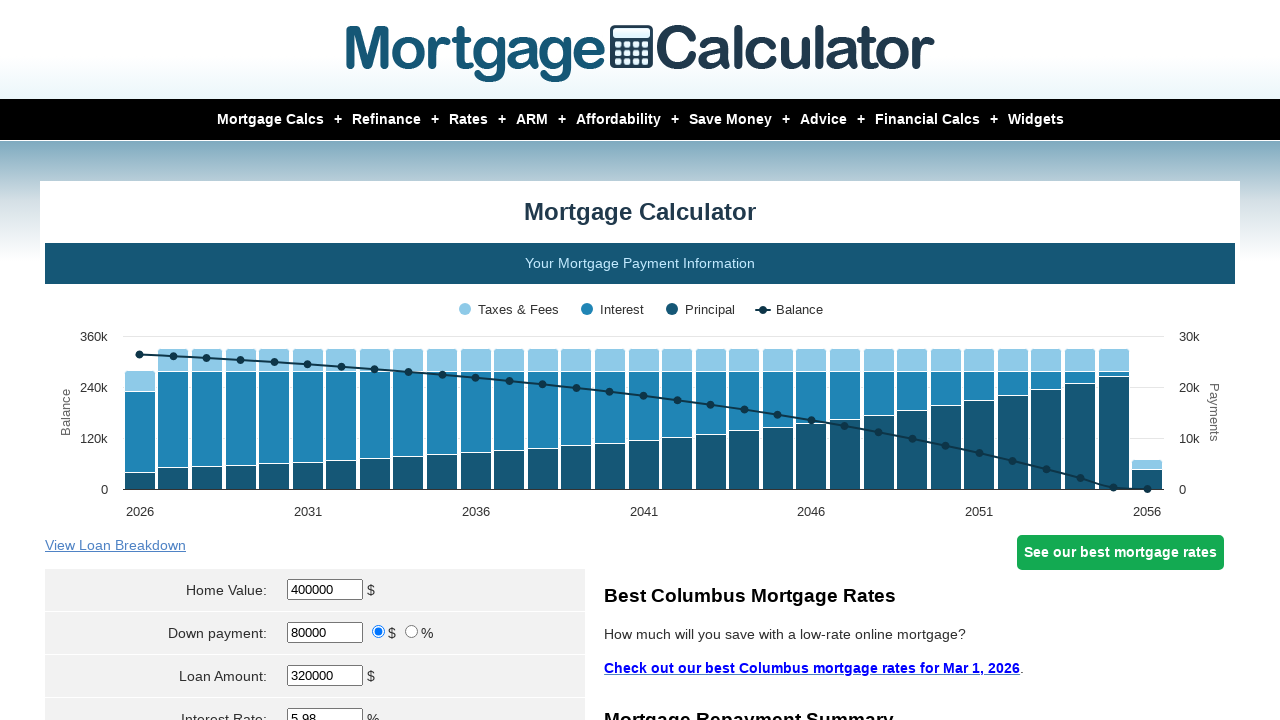

Navigated to mortgage calculator website
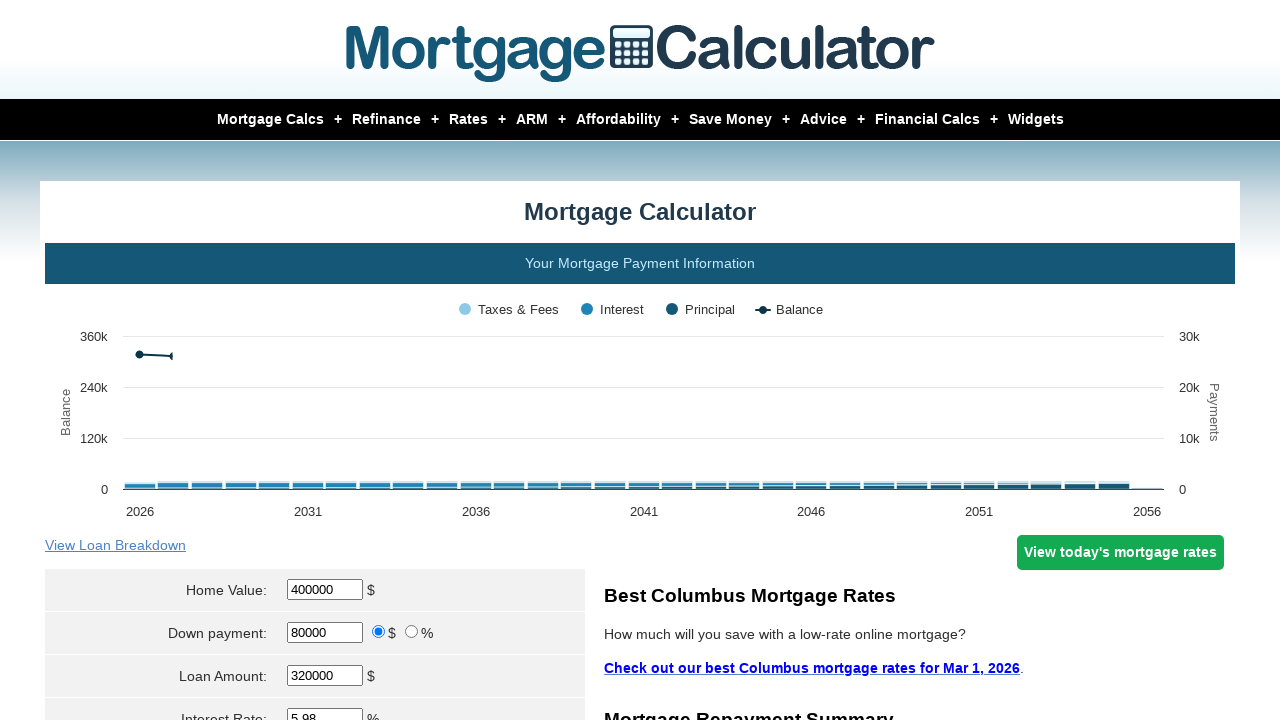

Page reached domcontentloaded state
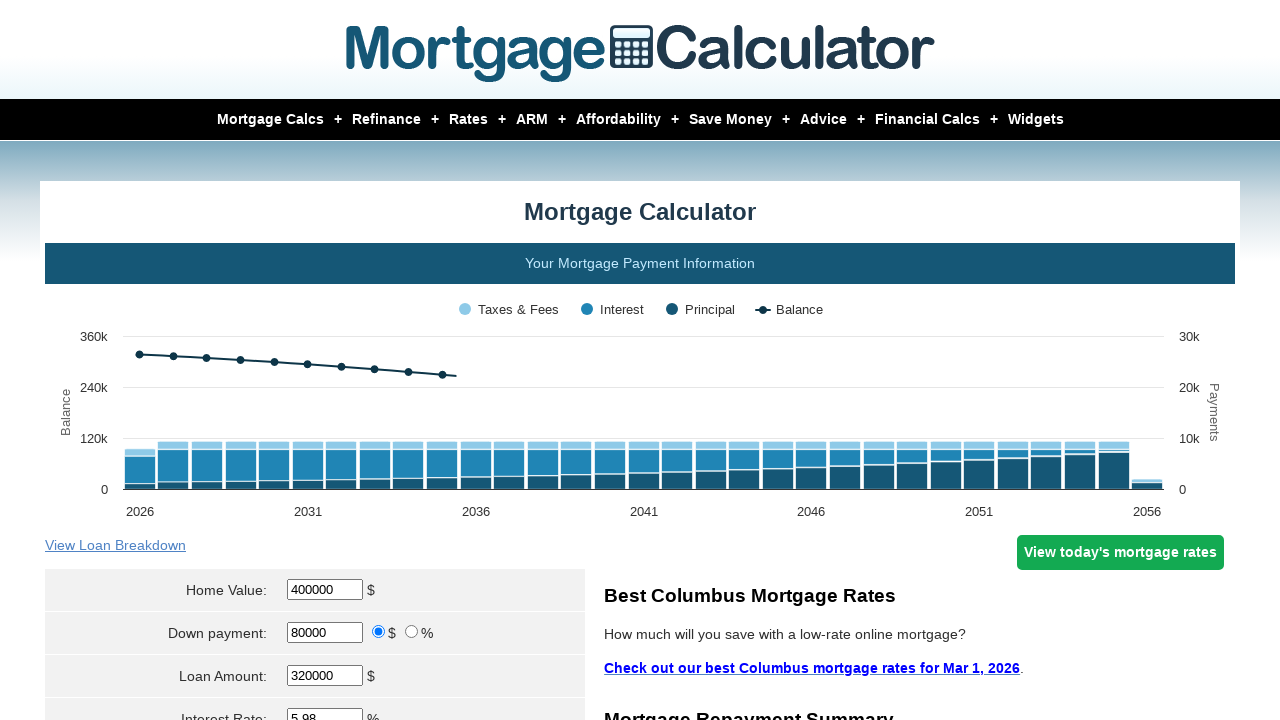

Body element is present on page
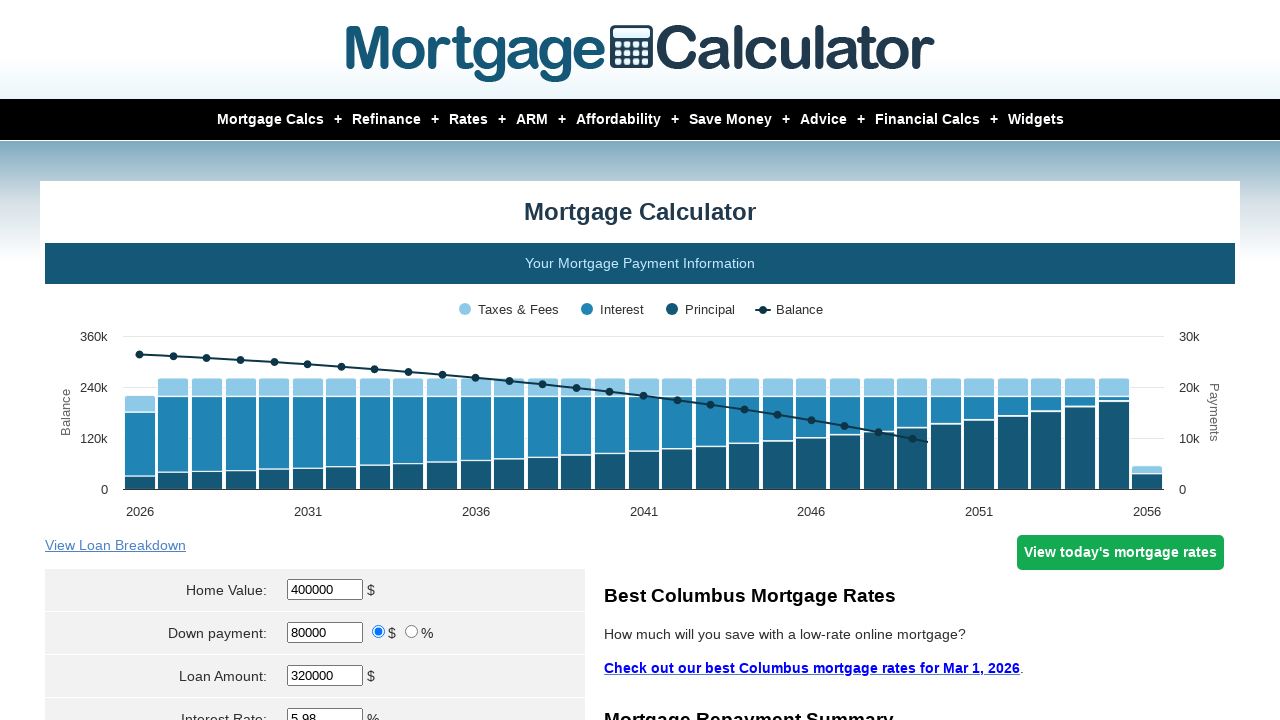

Page title verified to exist
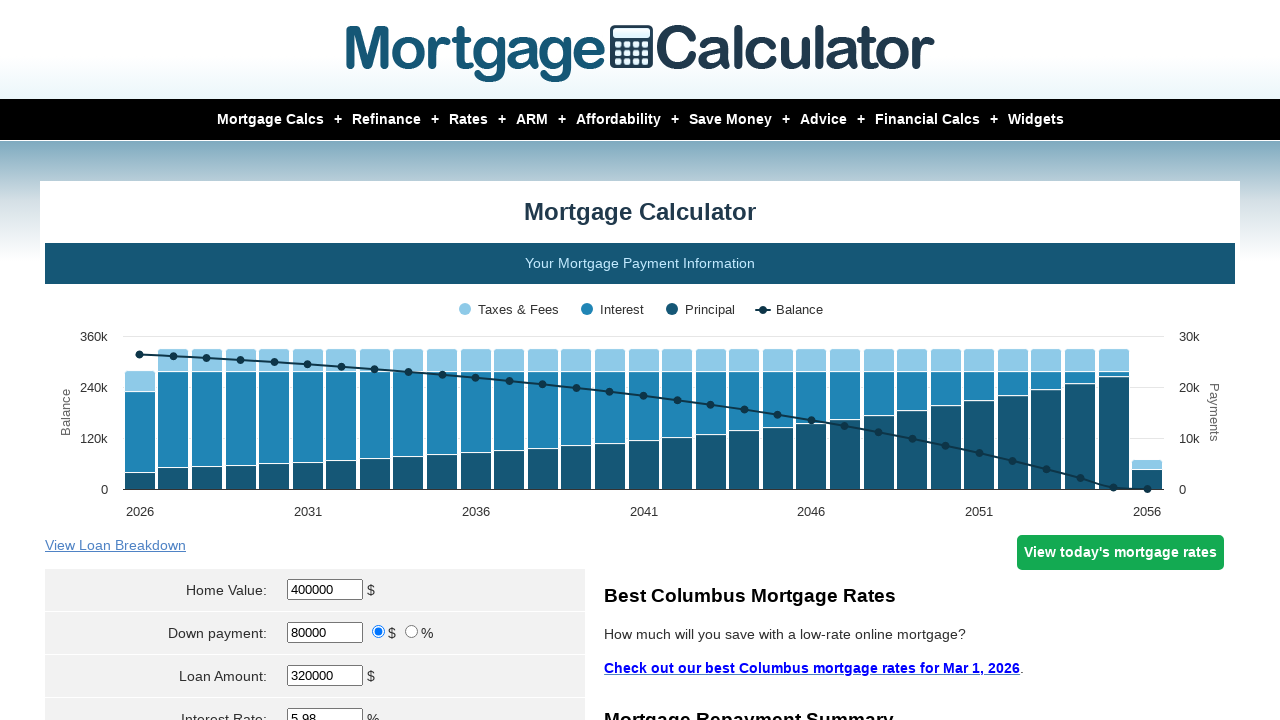

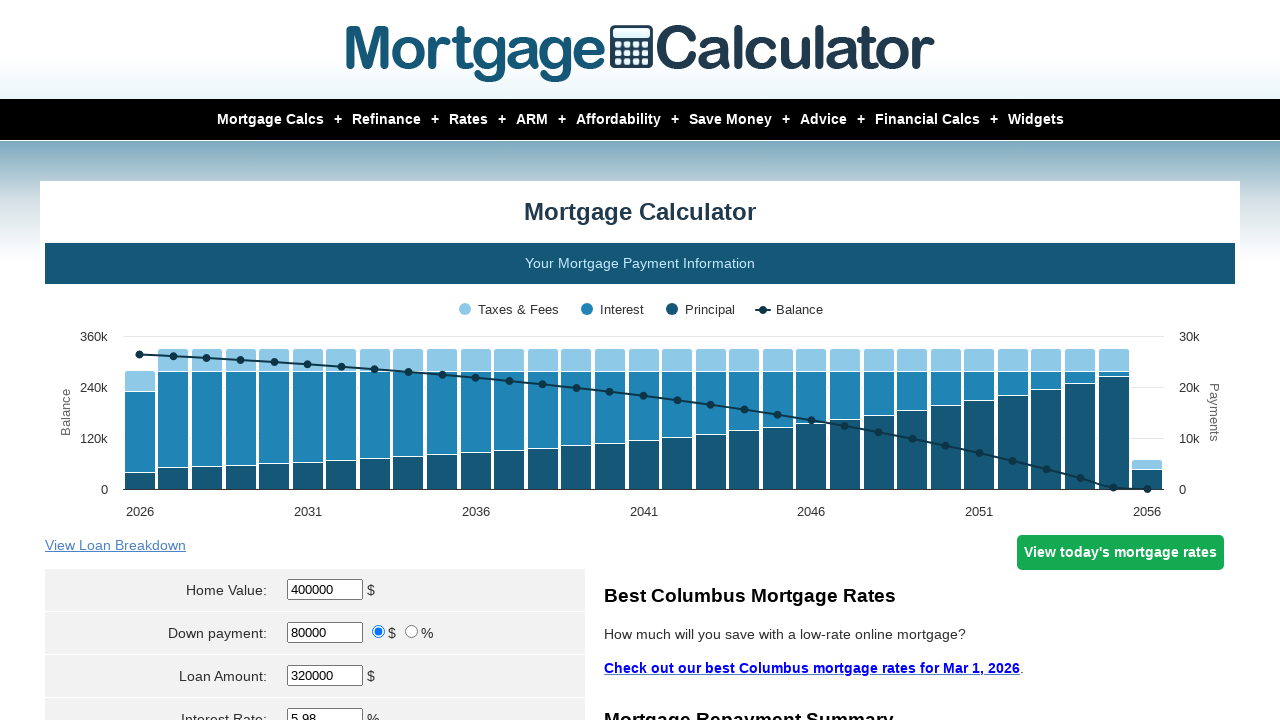